Navigates to Adam Choi's football team goals statistics page and waits for the page to load

Starting URL: https://www.adamchoi.co.uk/teamgoals/detailed

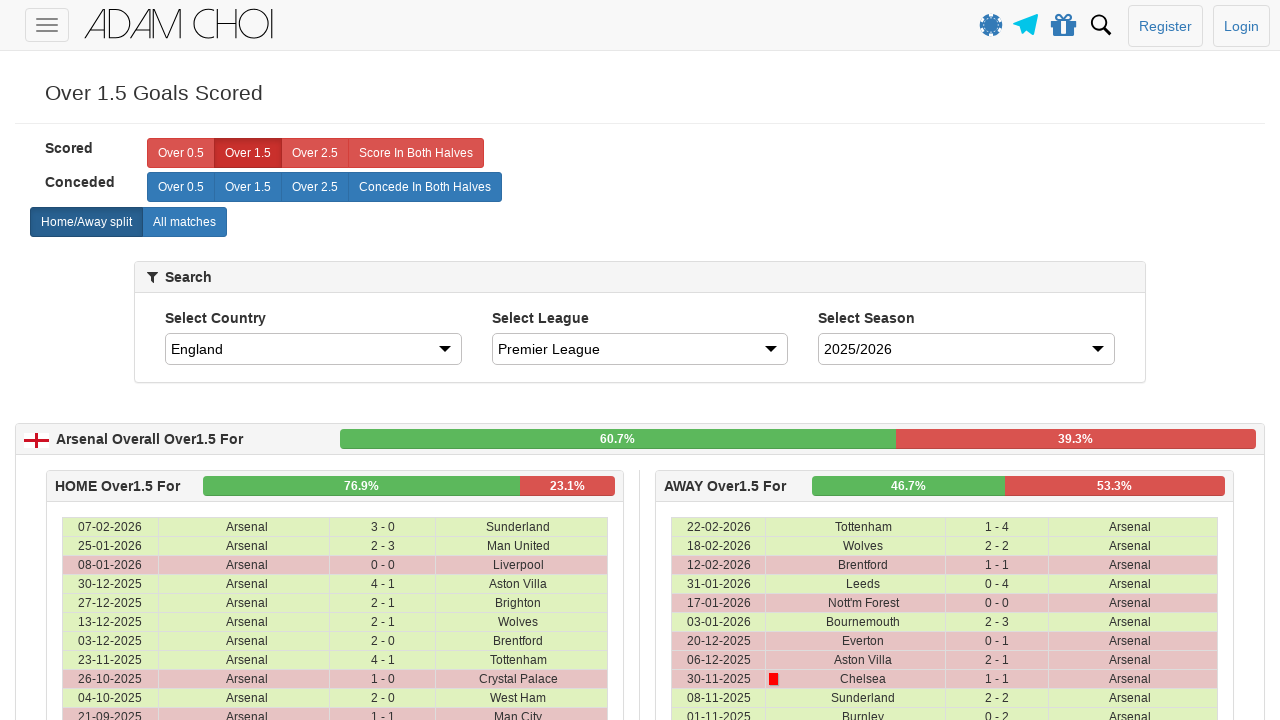

Waited for page to reach networkidle state - Adam Choi's football team goals statistics page loaded
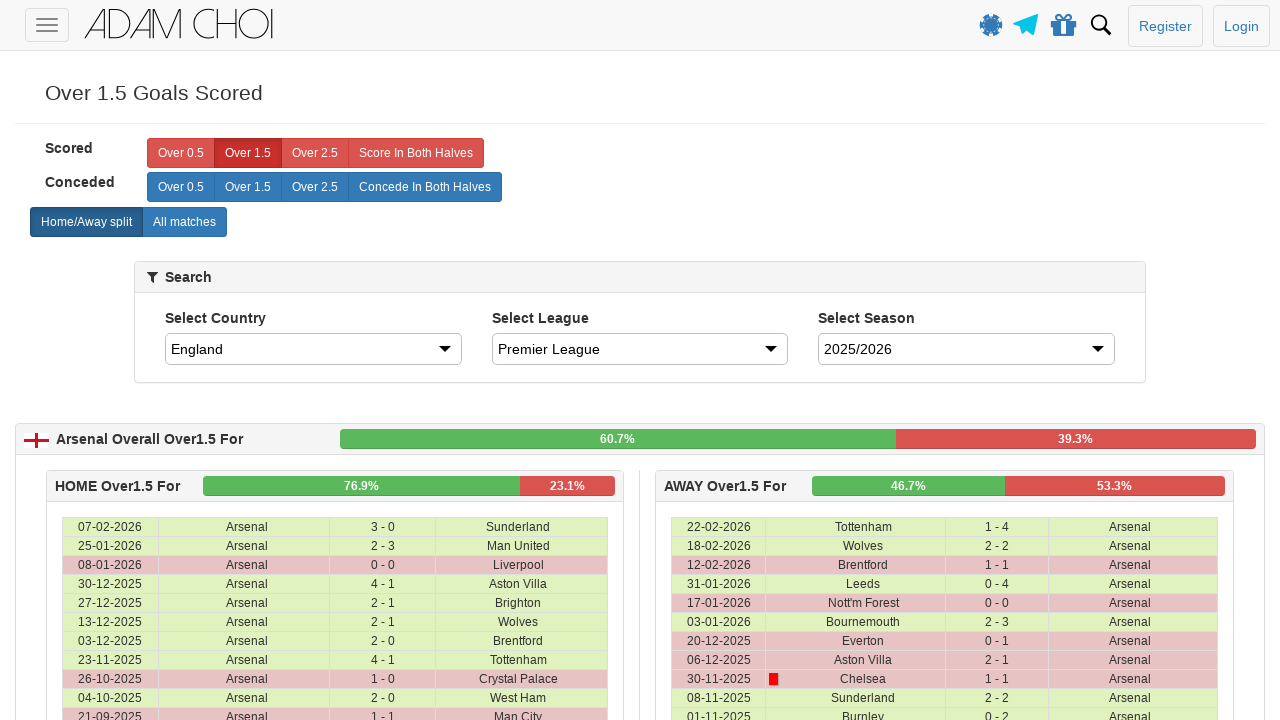

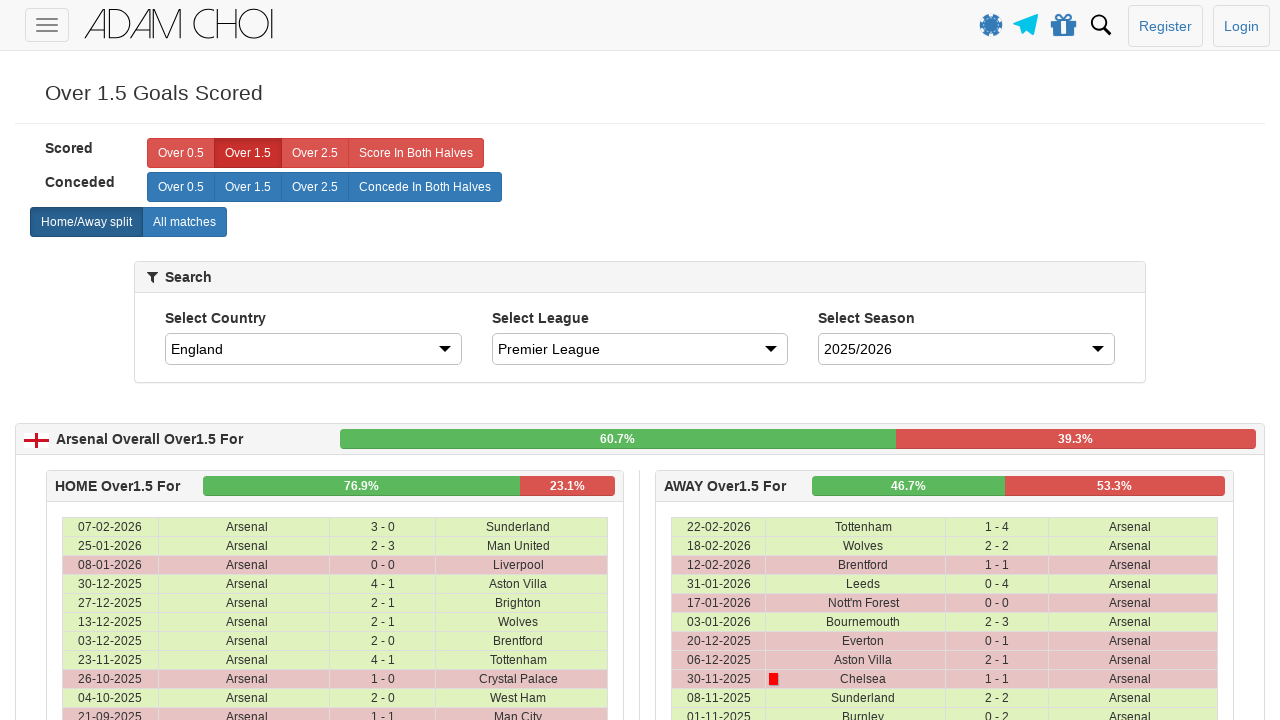